Tests basic accessibility elements including main landmark, navigation landmark, heading hierarchy, and form input labels.

Starting URL: https://intellidelve-beta.netlify.app/

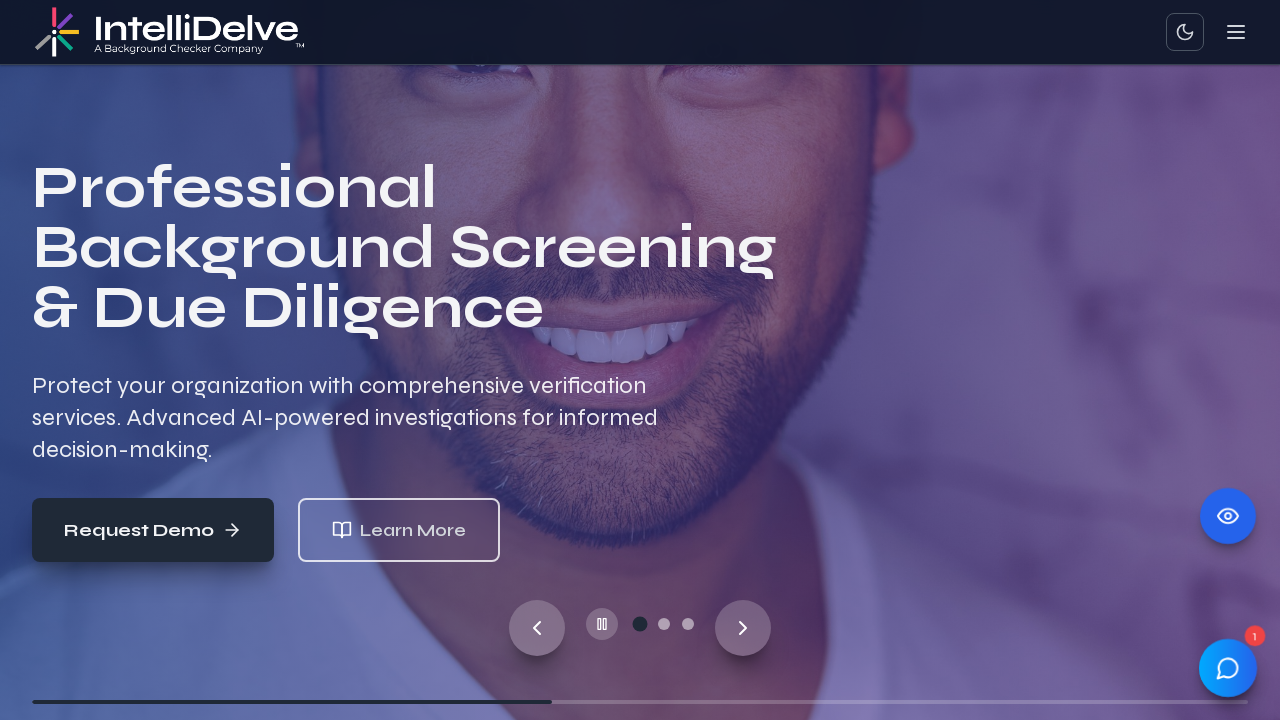

Page loaded with networkidle state
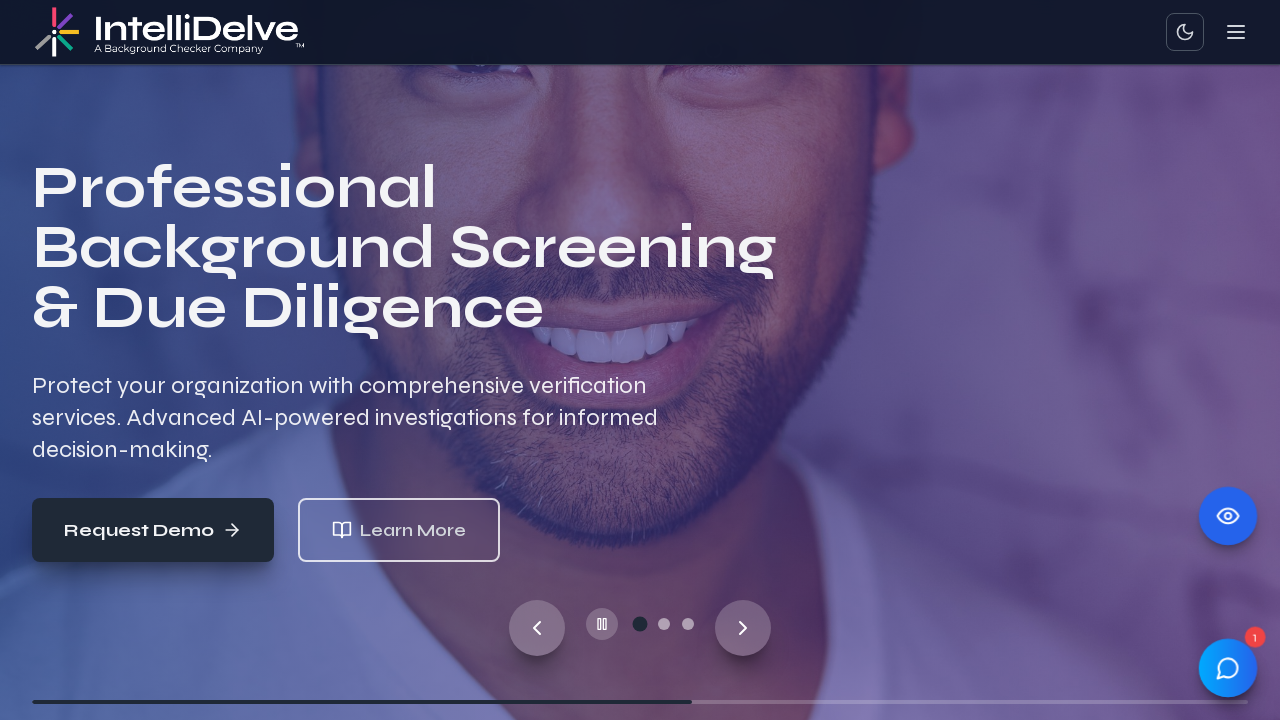

Located main landmark elements
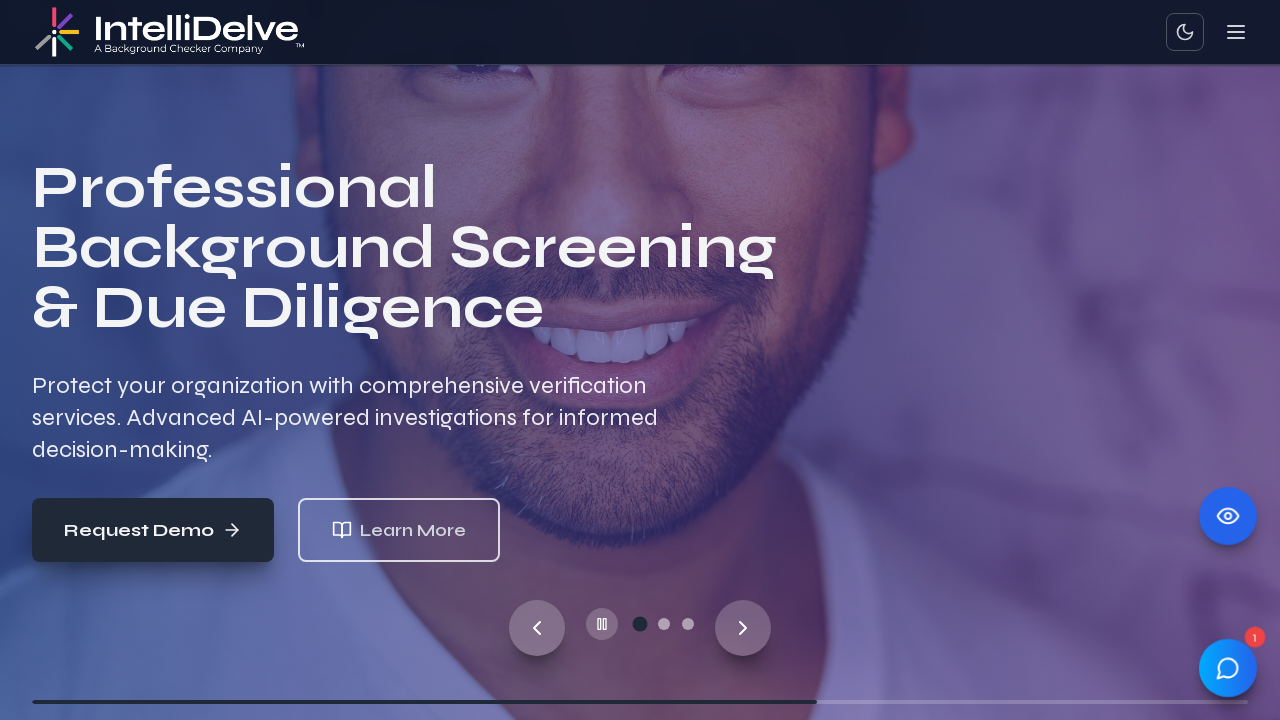

Assertion passed: page has a main landmark
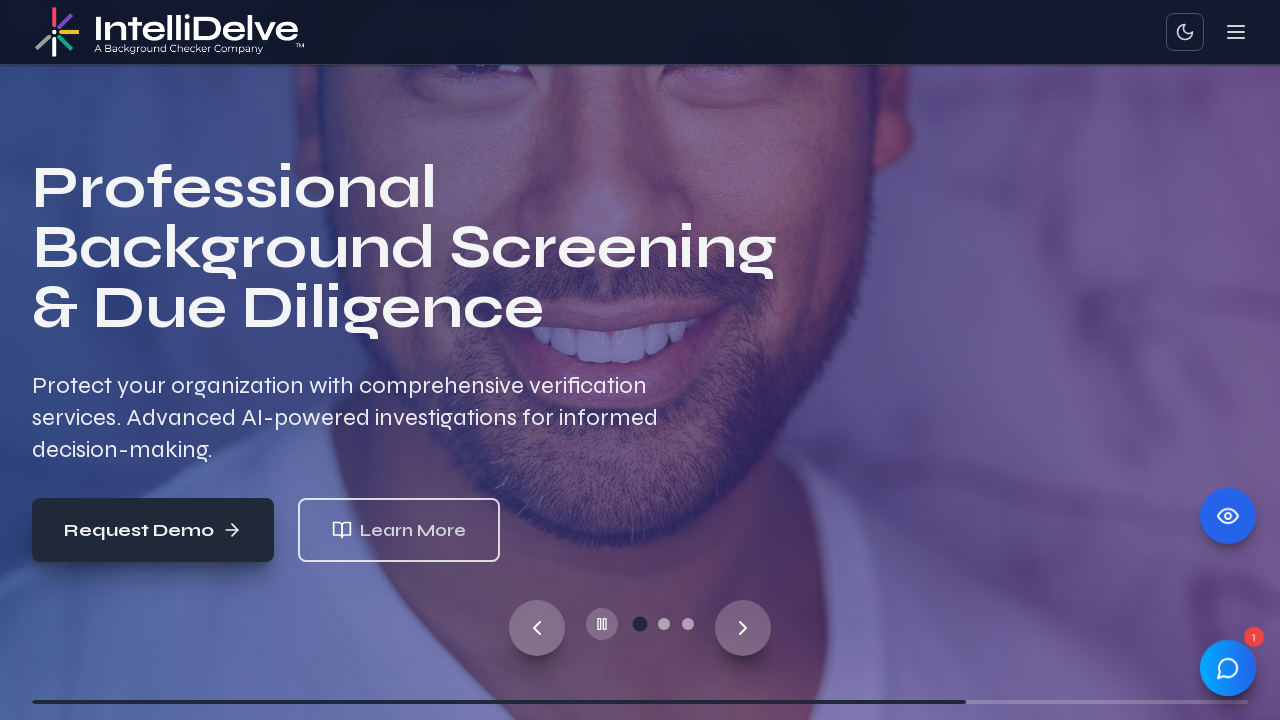

Located navigation landmark elements
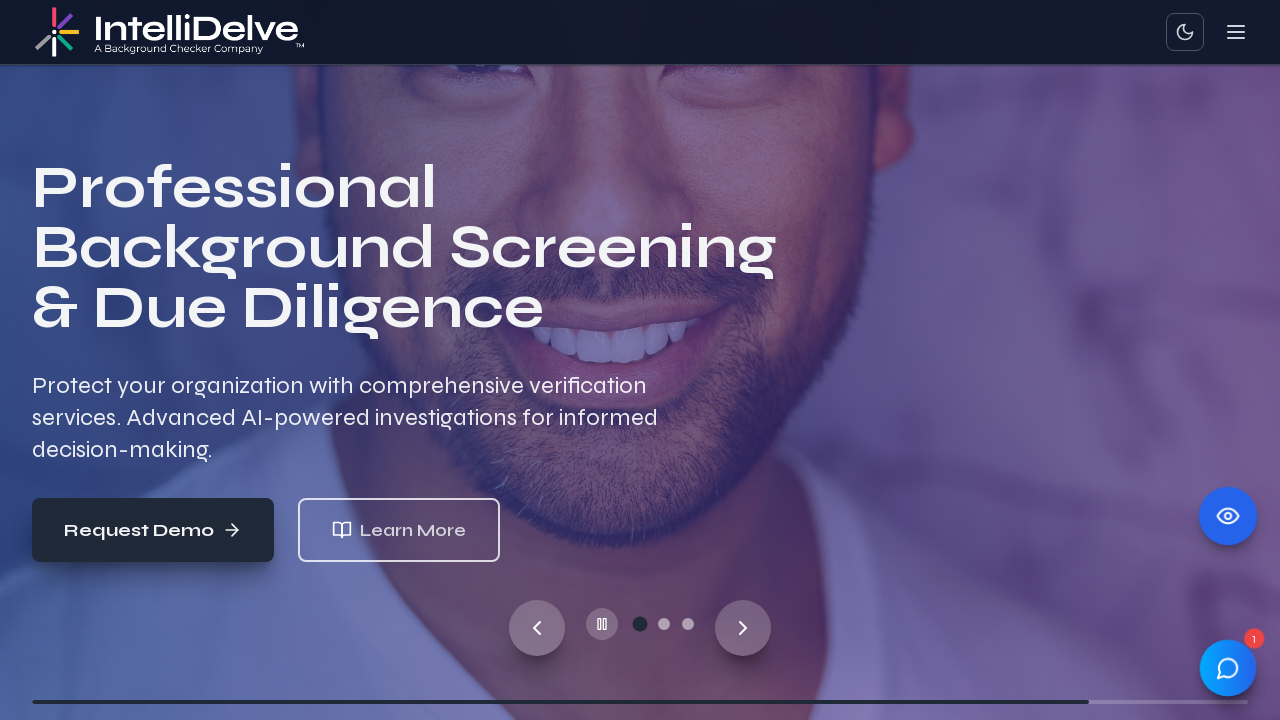

Assertion passed: page has navigation landmark
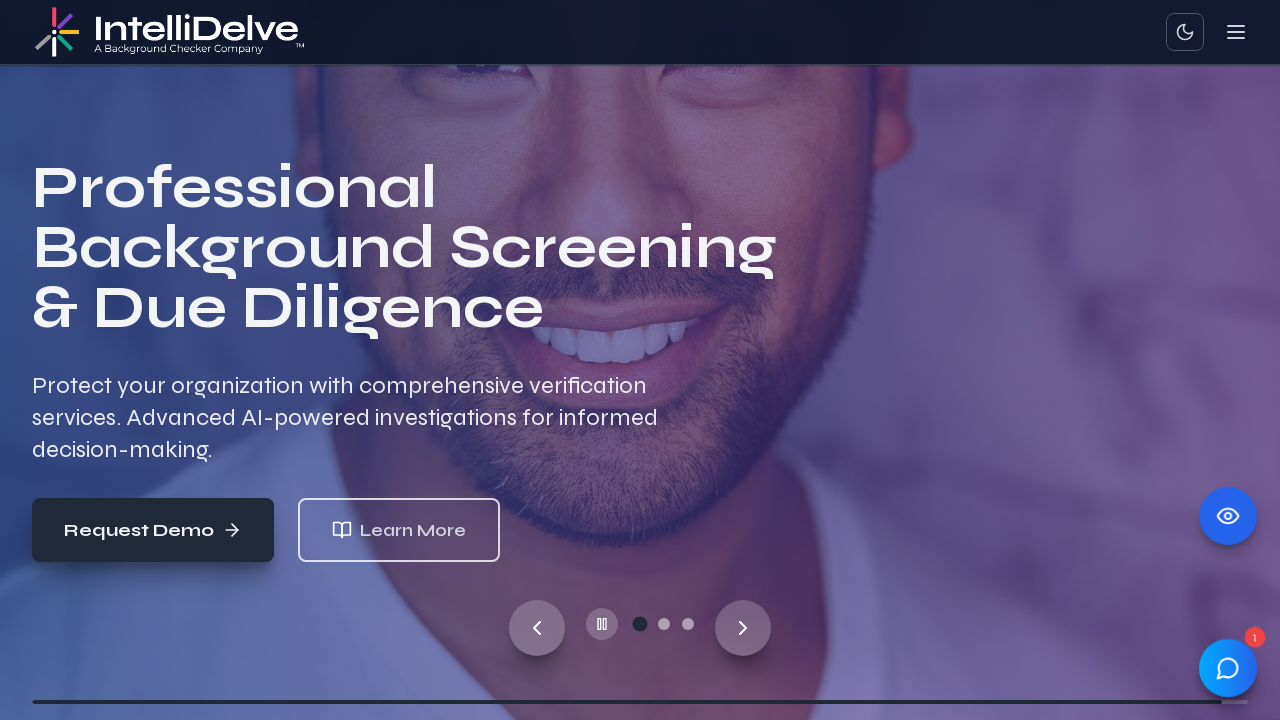

Located all h1 heading elements
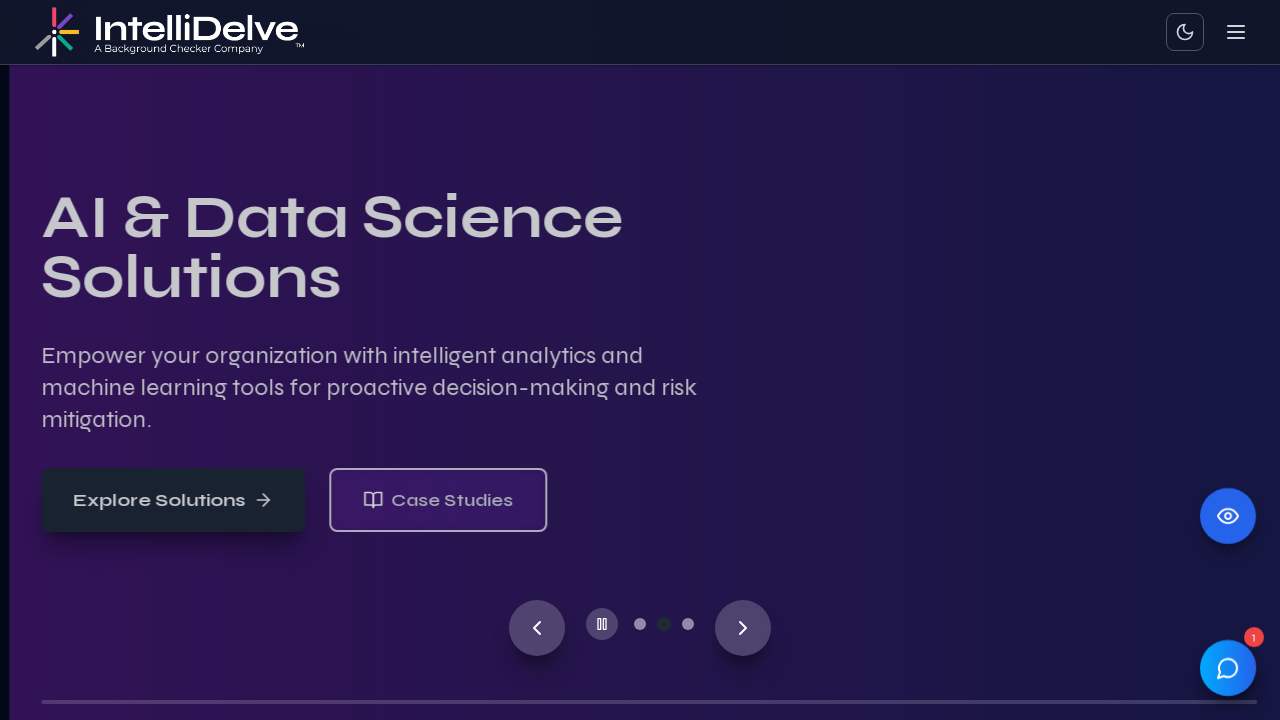

Assertion passed: page has at least one h1 heading
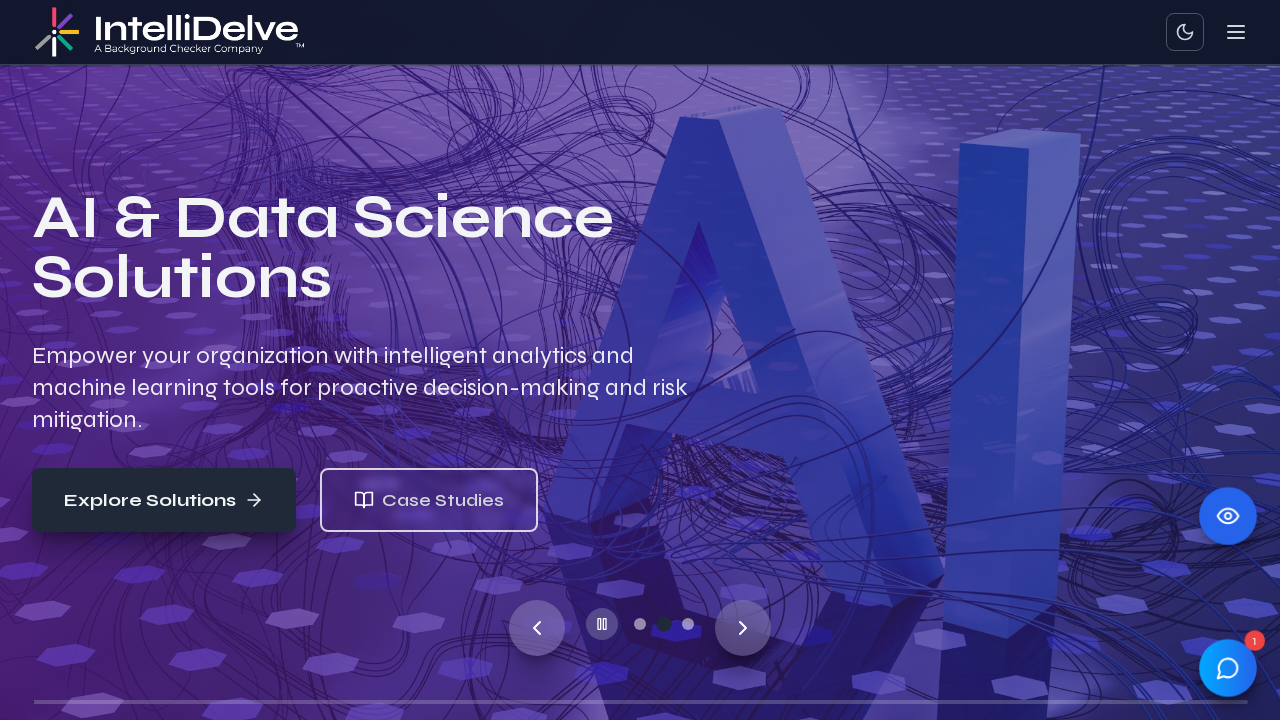

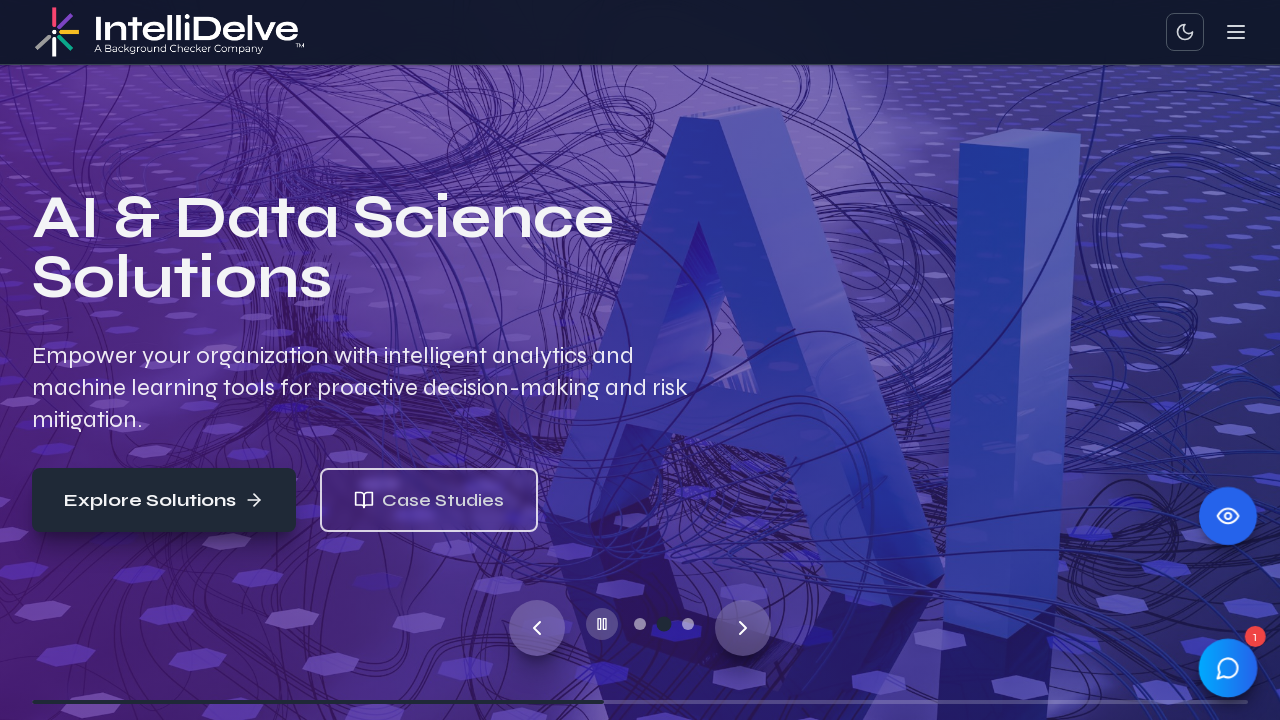